Opens the dropdown menu and clicks the first dropdown link

Starting URL: https://formy-project.herokuapp.com/buttons

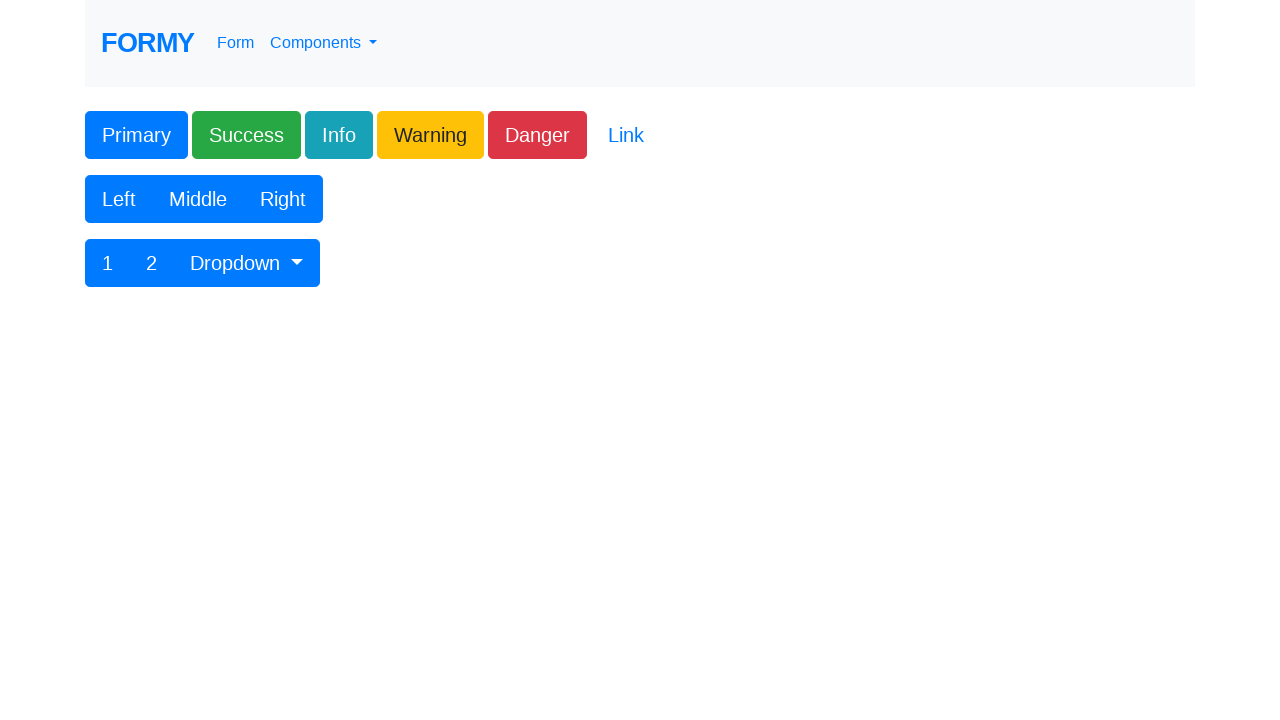

Clicked dropdown menu button at (247, 263) on xpath=//button[@id='btnGroupDrop1']
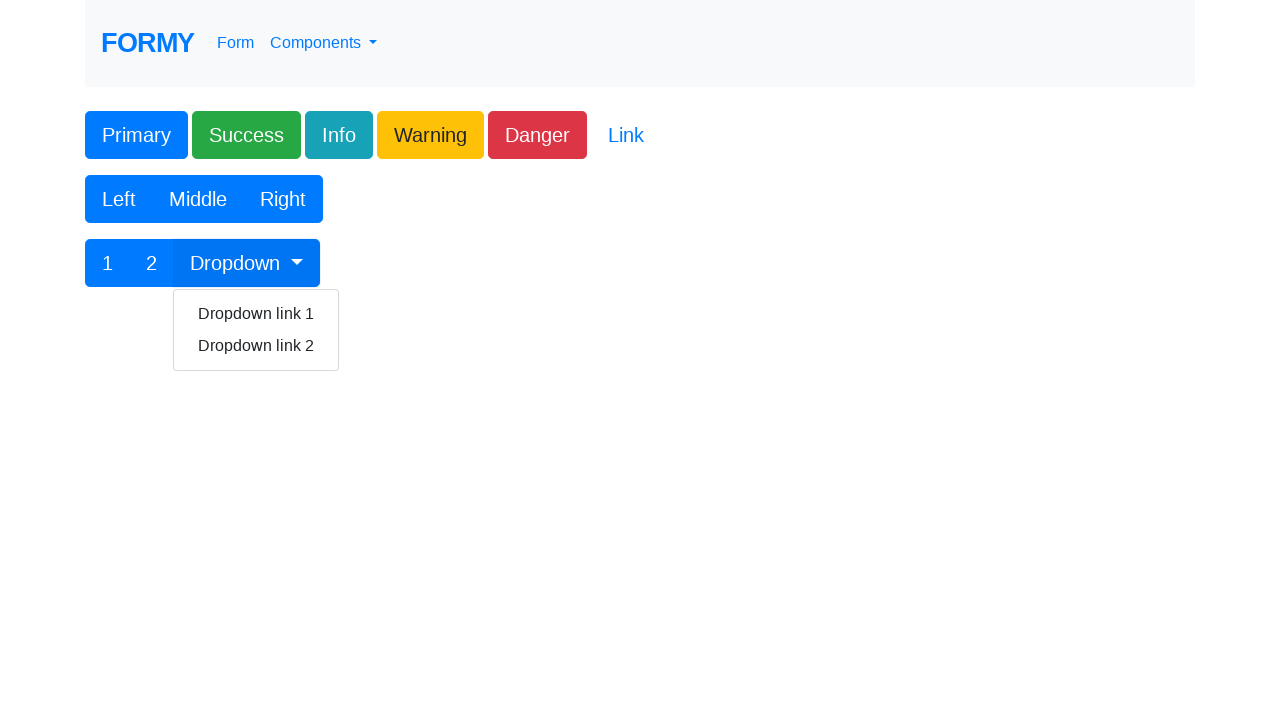

Clicked first dropdown link at (256, 314) on xpath=//div//a[contains(text(),'Dropdown link 1')]
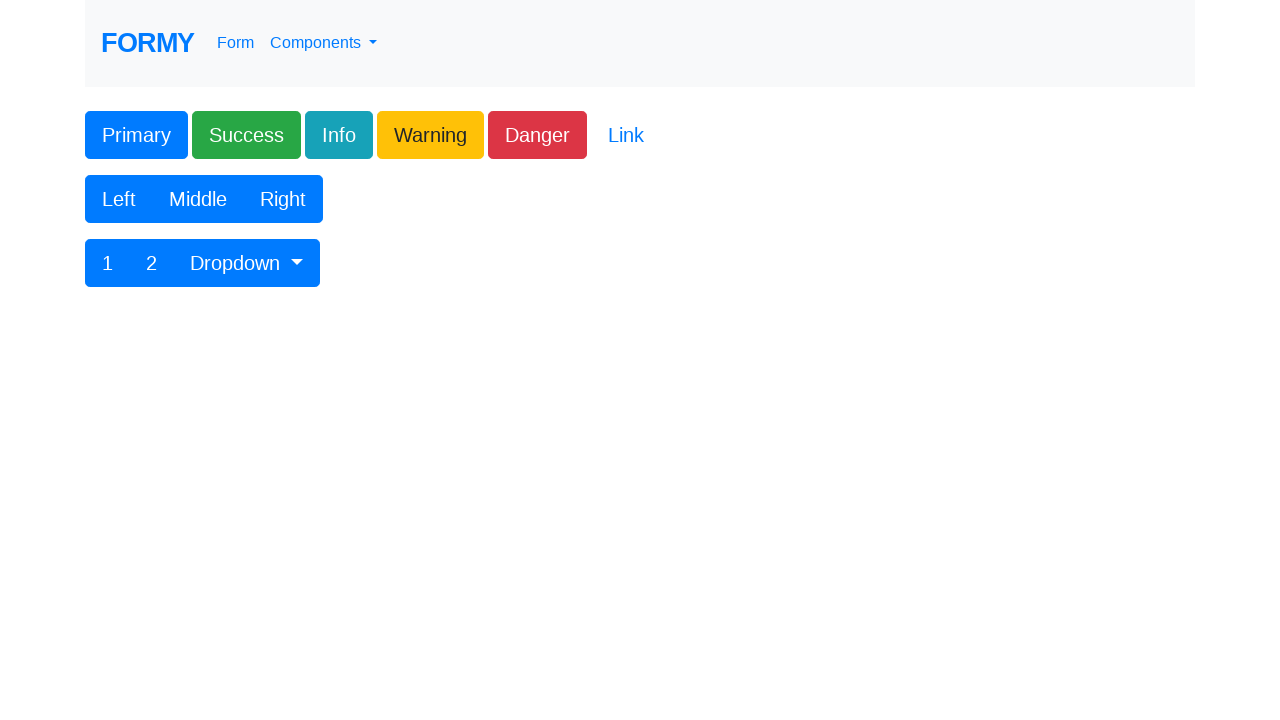

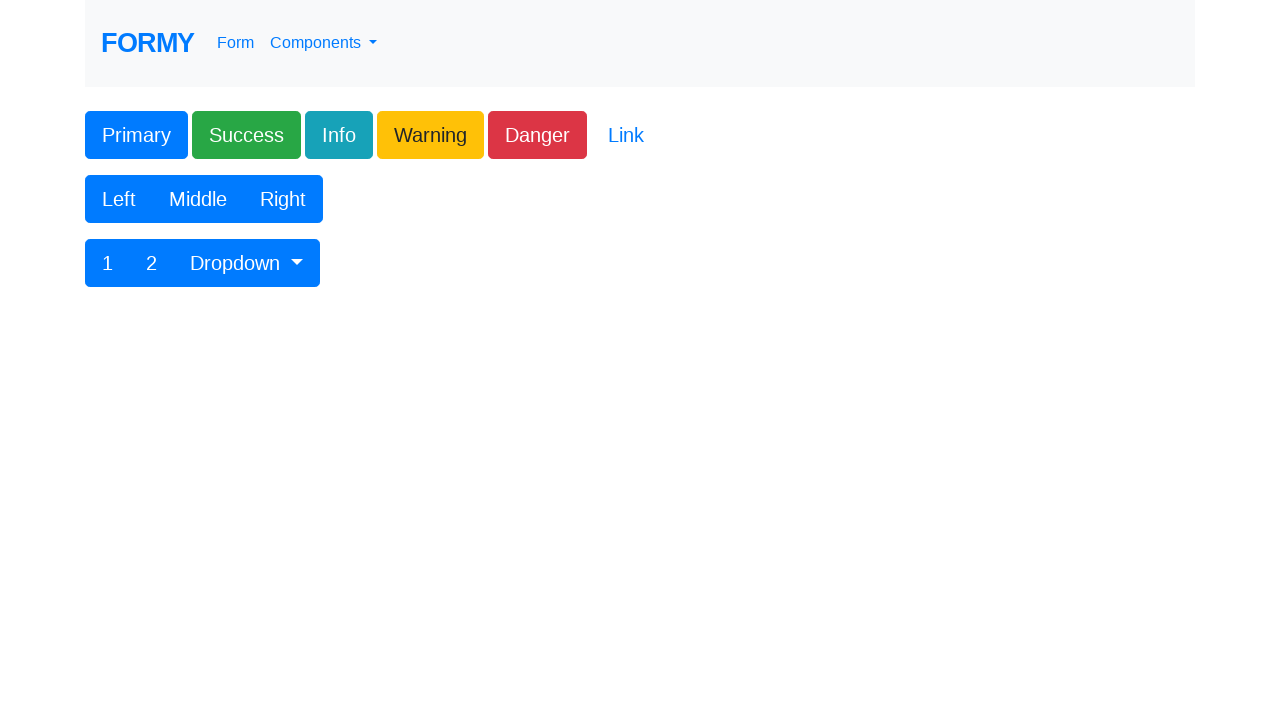